Tests that the Clear completed button displays correct text when items are completed

Starting URL: https://demo.playwright.dev/todomvc

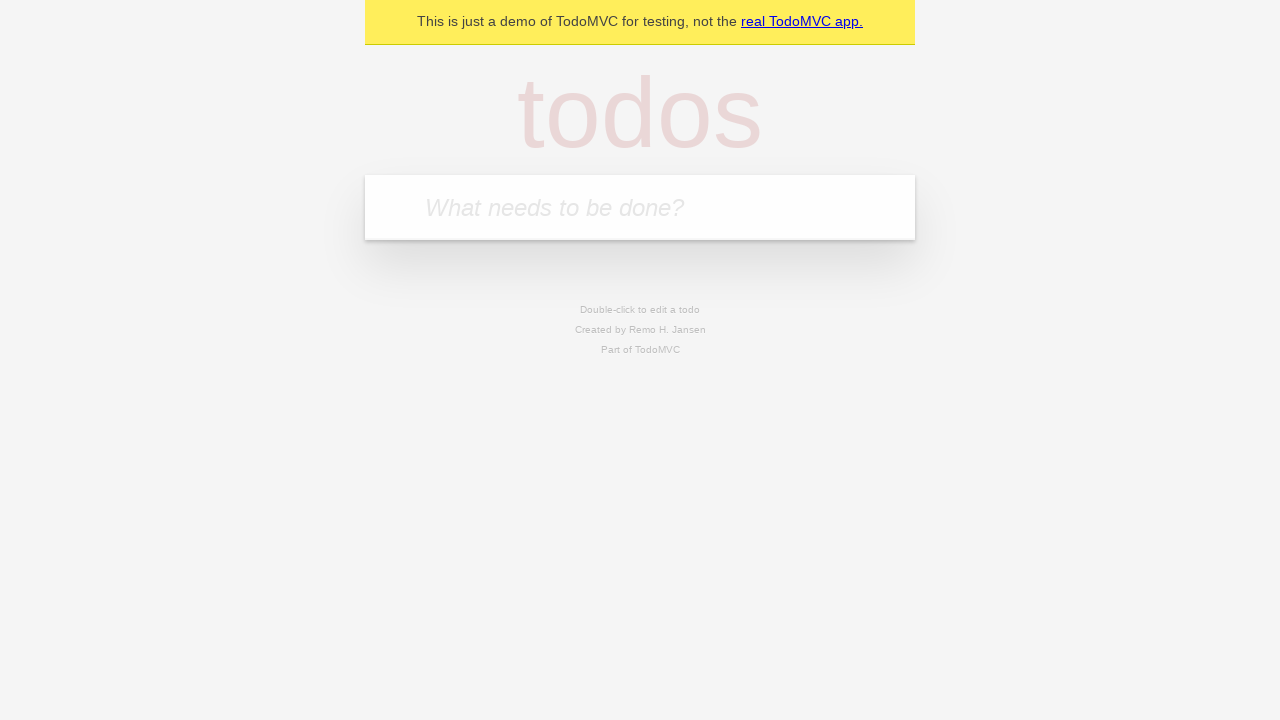

Filled todo input with 'buy some cheese' on internal:attr=[placeholder="What needs to be done?"i]
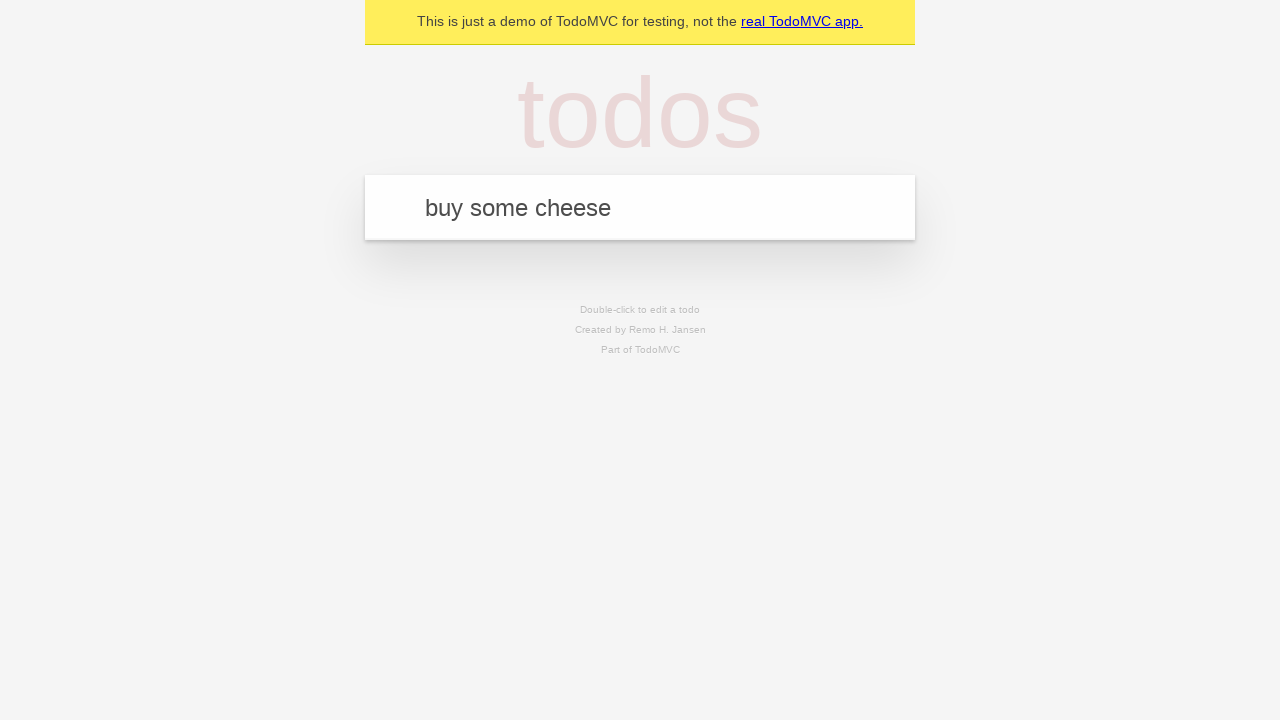

Pressed Enter to add todo item 'buy some cheese' on internal:attr=[placeholder="What needs to be done?"i]
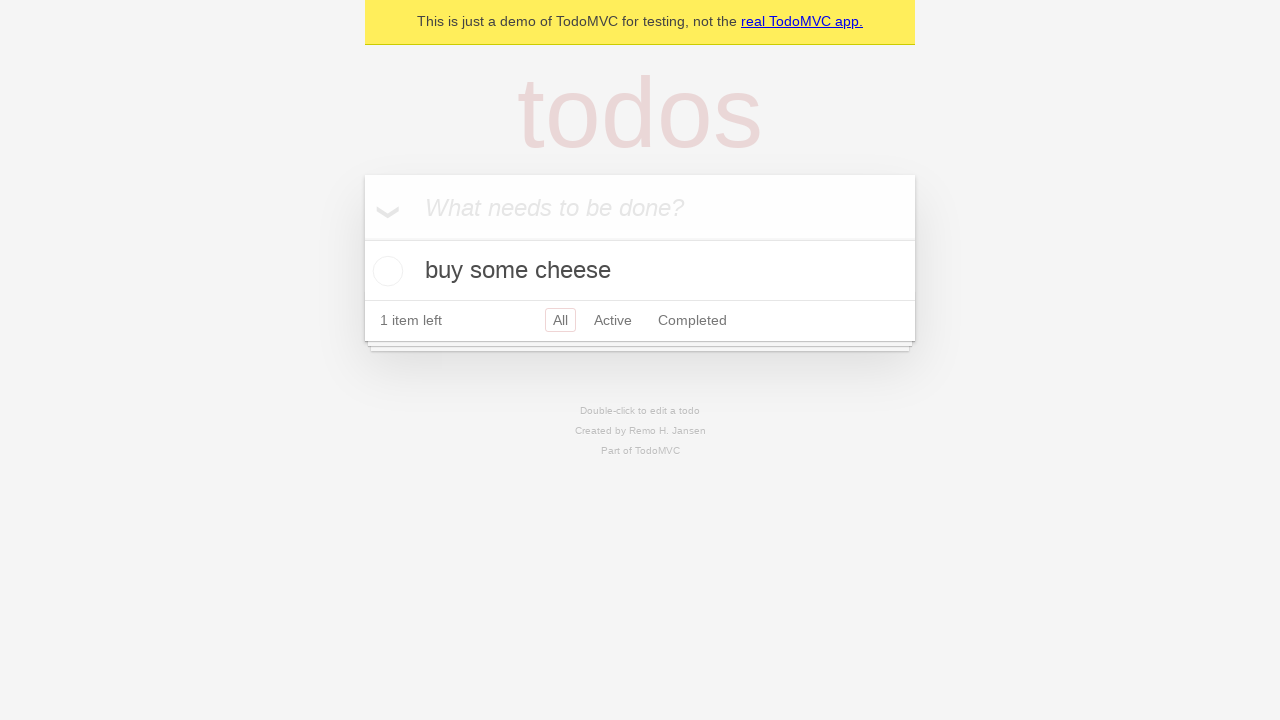

Filled todo input with 'feed the cat' on internal:attr=[placeholder="What needs to be done?"i]
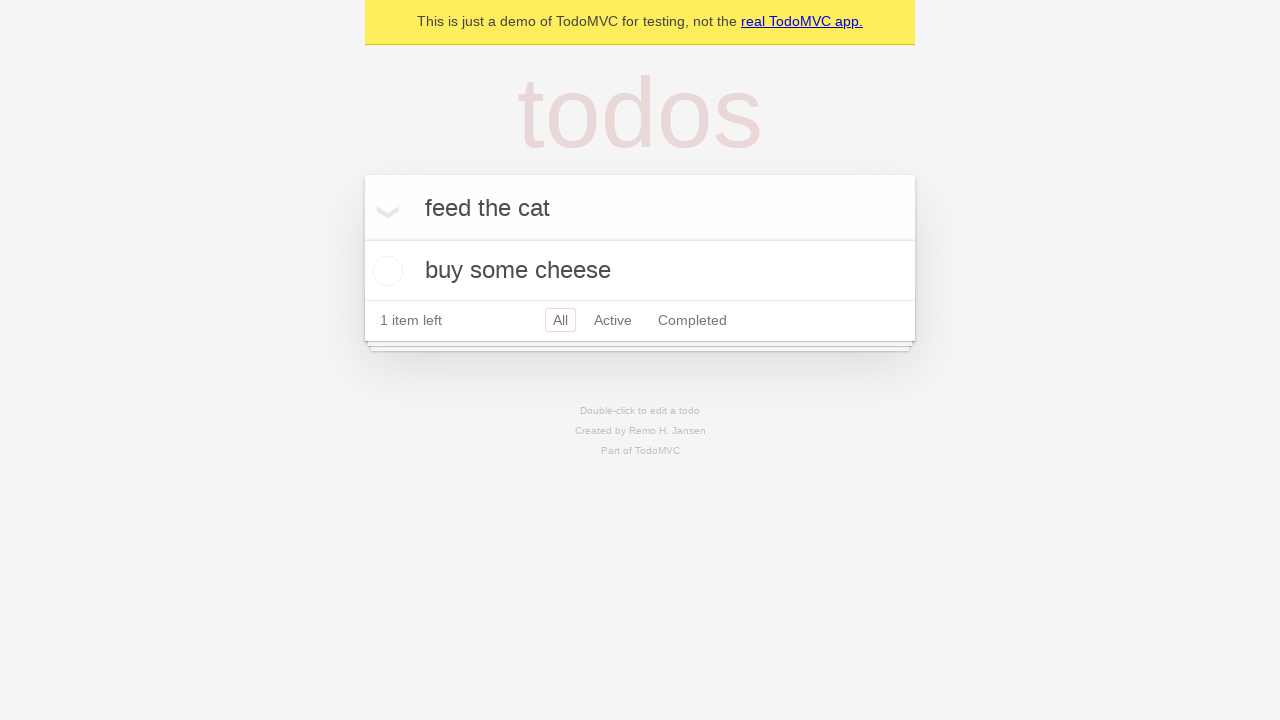

Pressed Enter to add todo item 'feed the cat' on internal:attr=[placeholder="What needs to be done?"i]
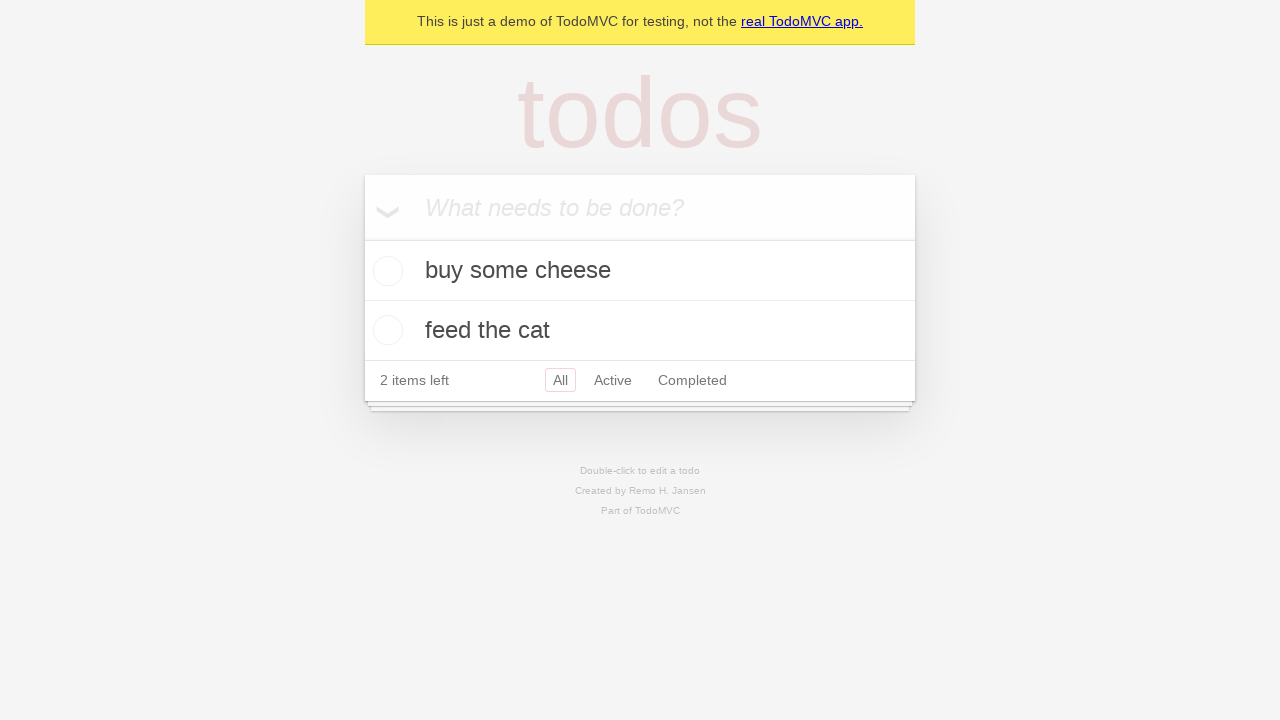

Filled todo input with 'book a doctors appointment' on internal:attr=[placeholder="What needs to be done?"i]
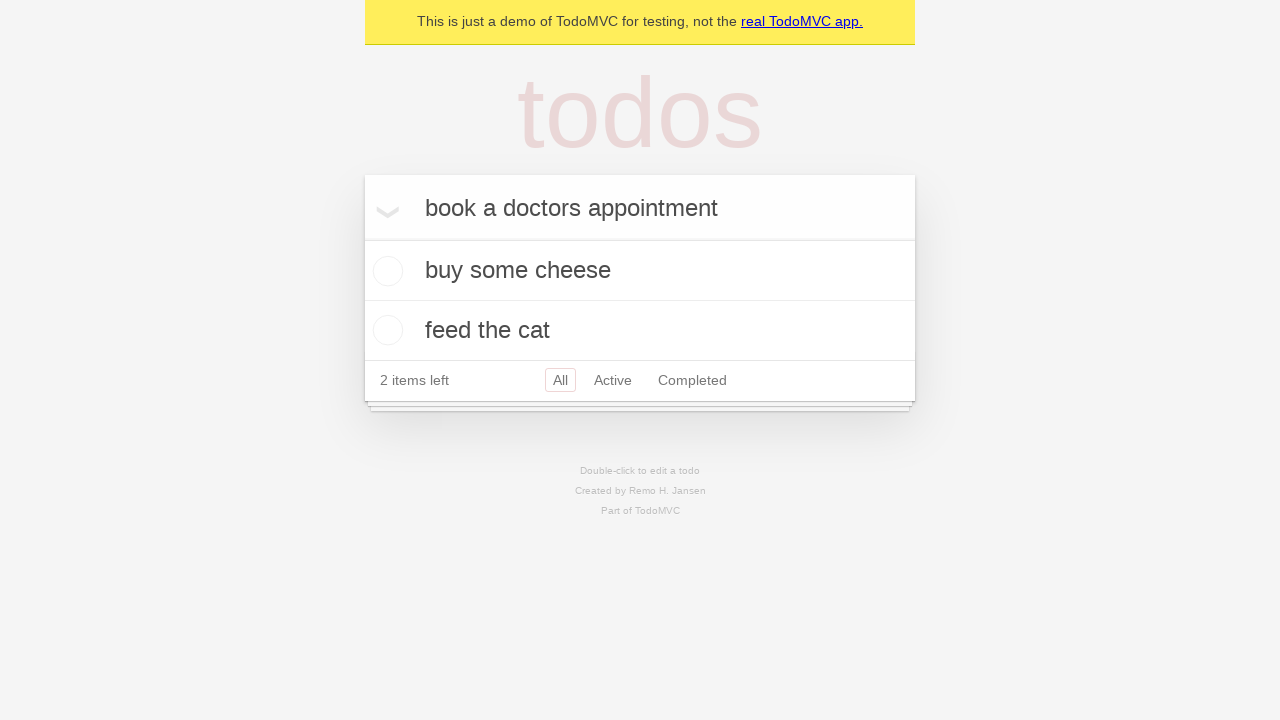

Pressed Enter to add todo item 'book a doctors appointment' on internal:attr=[placeholder="What needs to be done?"i]
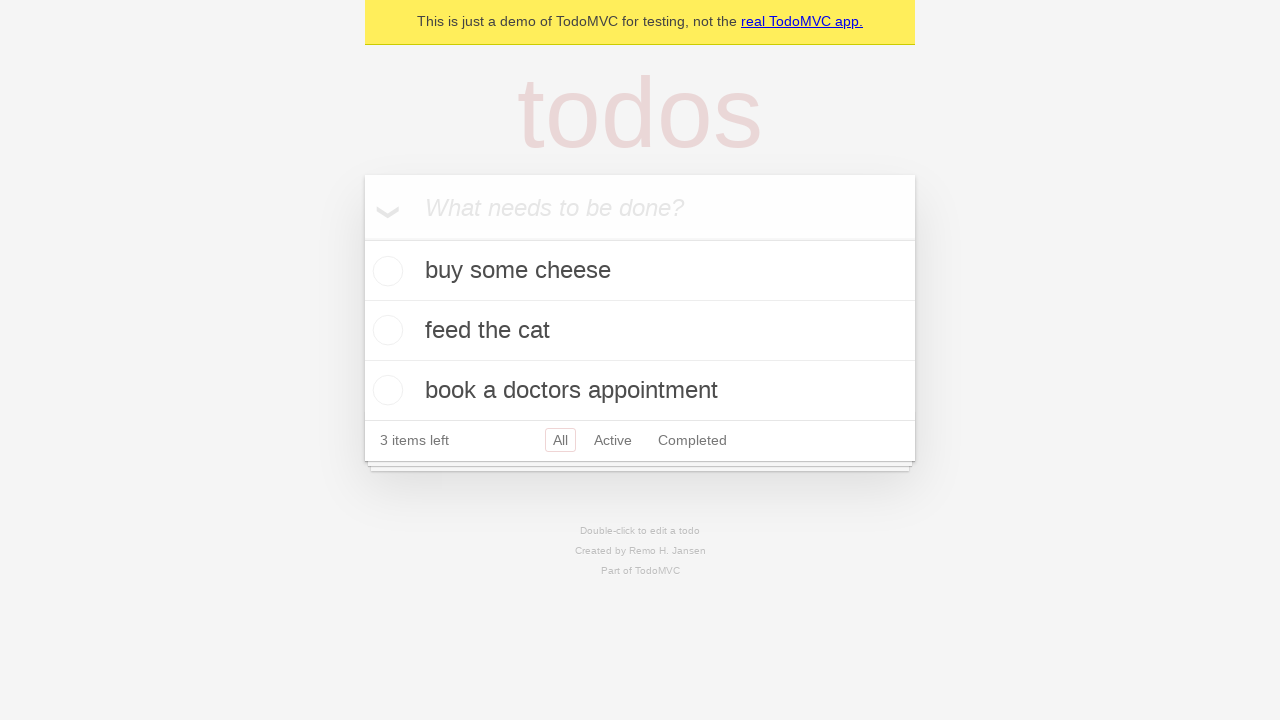

Checked the first todo item as completed at (385, 271) on .todo-list li .toggle >> nth=0
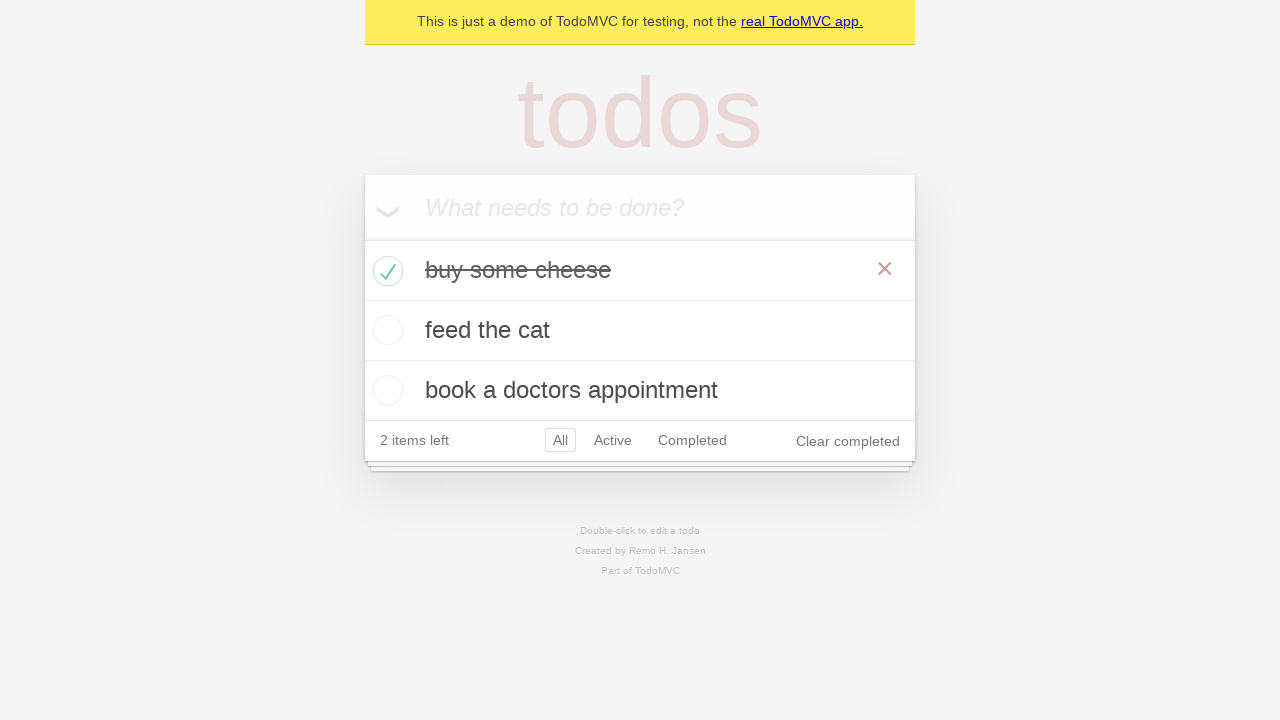

Clear completed button appeared
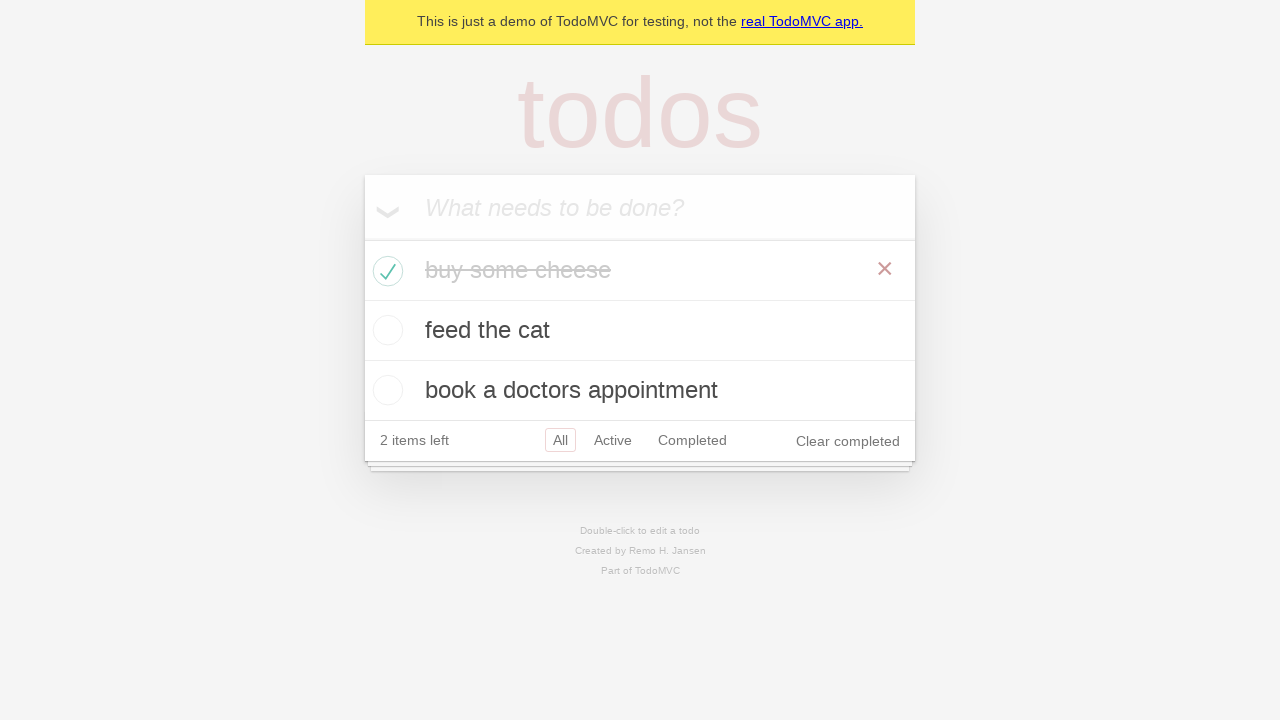

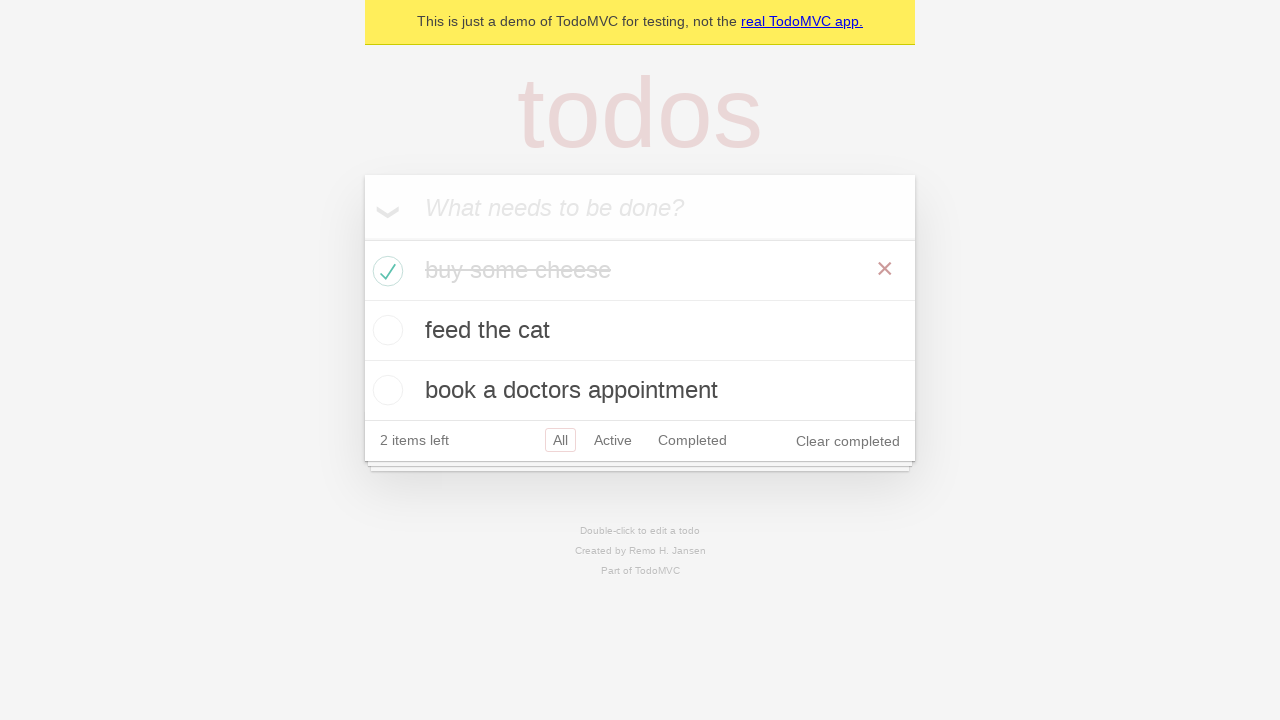